Tests the Text Box form on DemoQA by navigating to the Elements section, clicking on Text Box, filling in personal information fields (name, email, addresses), and submitting the form.

Starting URL: https://demoqa.com

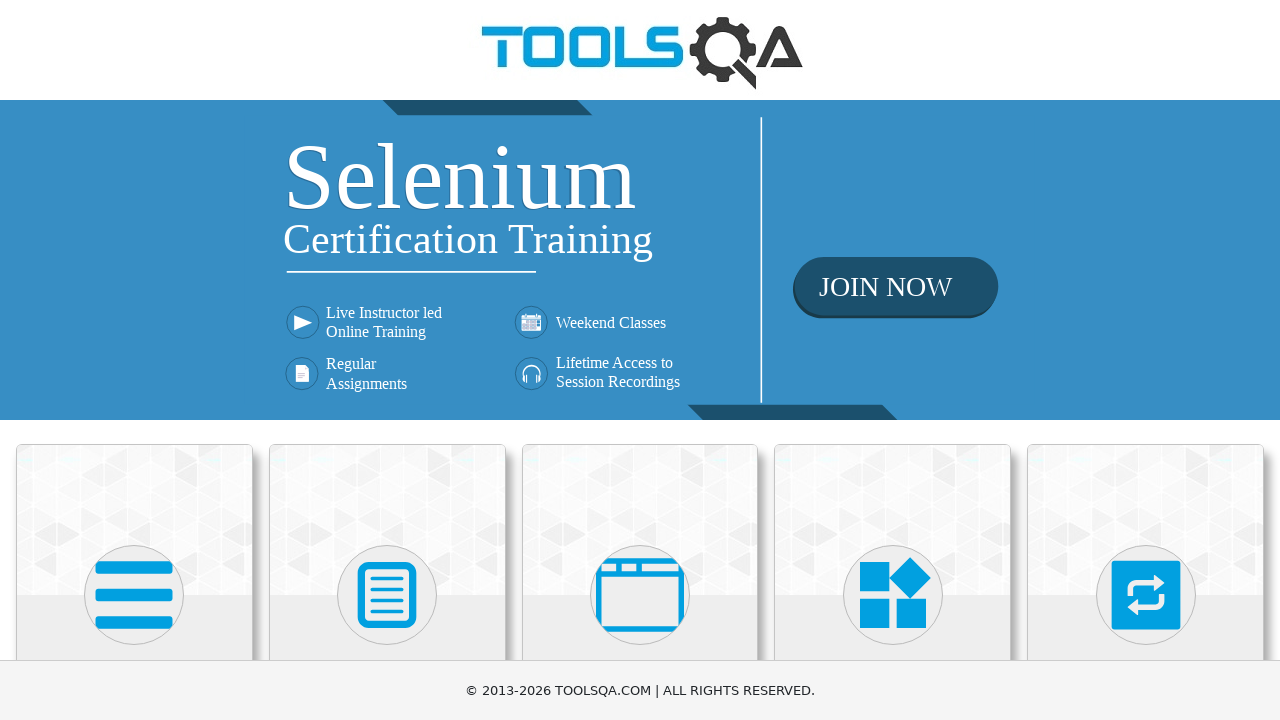

Clicked on Elements card to open Elements menu at (134, 520) on (//div[@class='card-up'])[1]
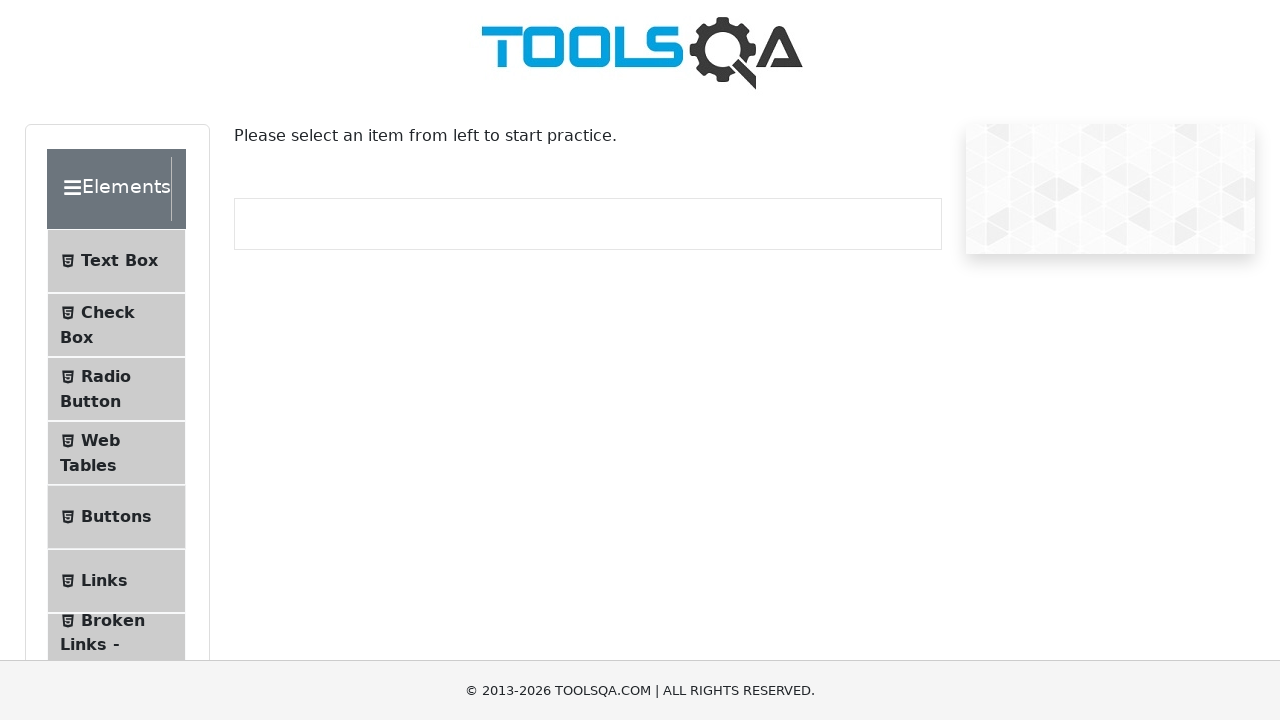

Clicked Text Box in Elements Menu at (116, 261) on #item-0
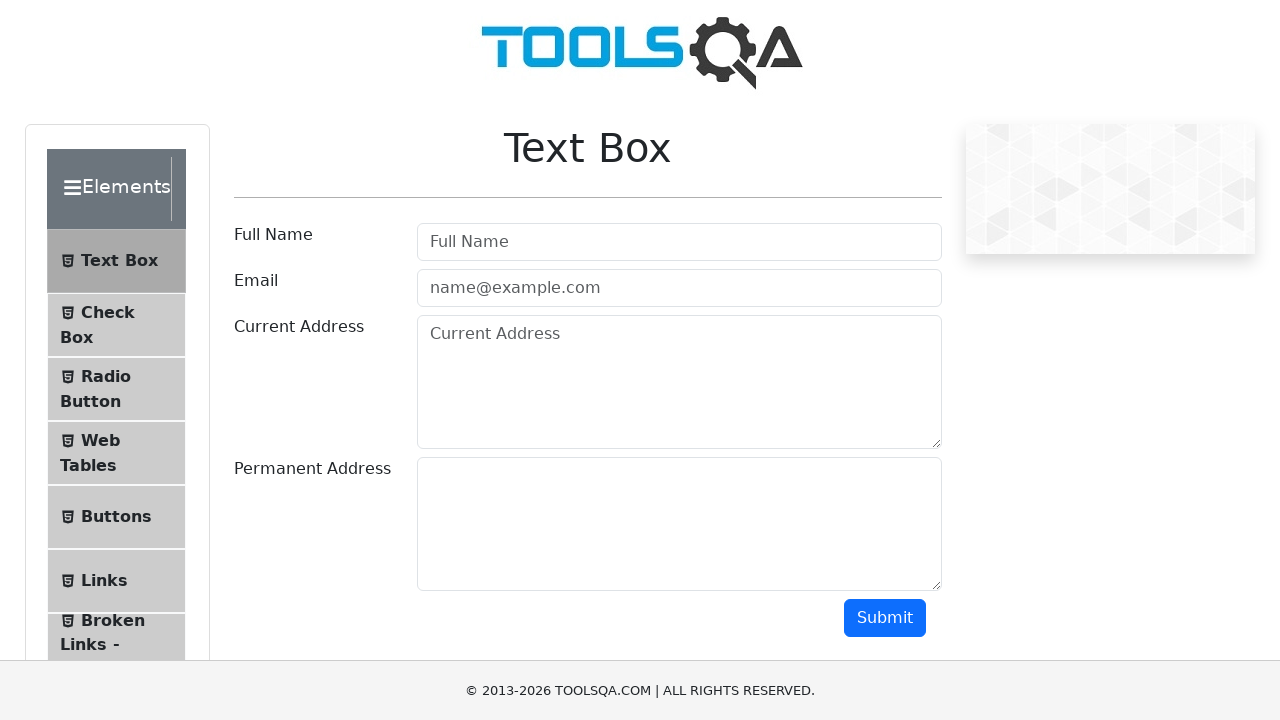

Filled Full Name field with 'NewBie' on #userName
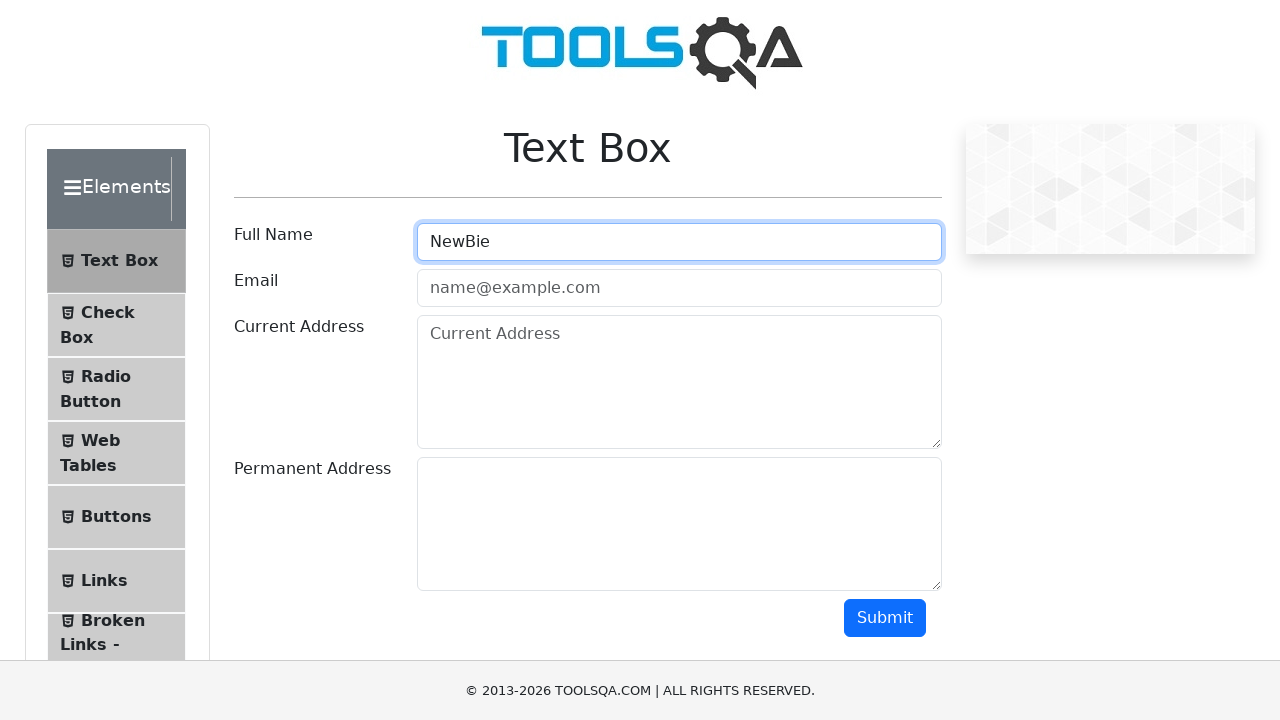

Filled Email field with 'NewBie@gmail.com' on #userEmail
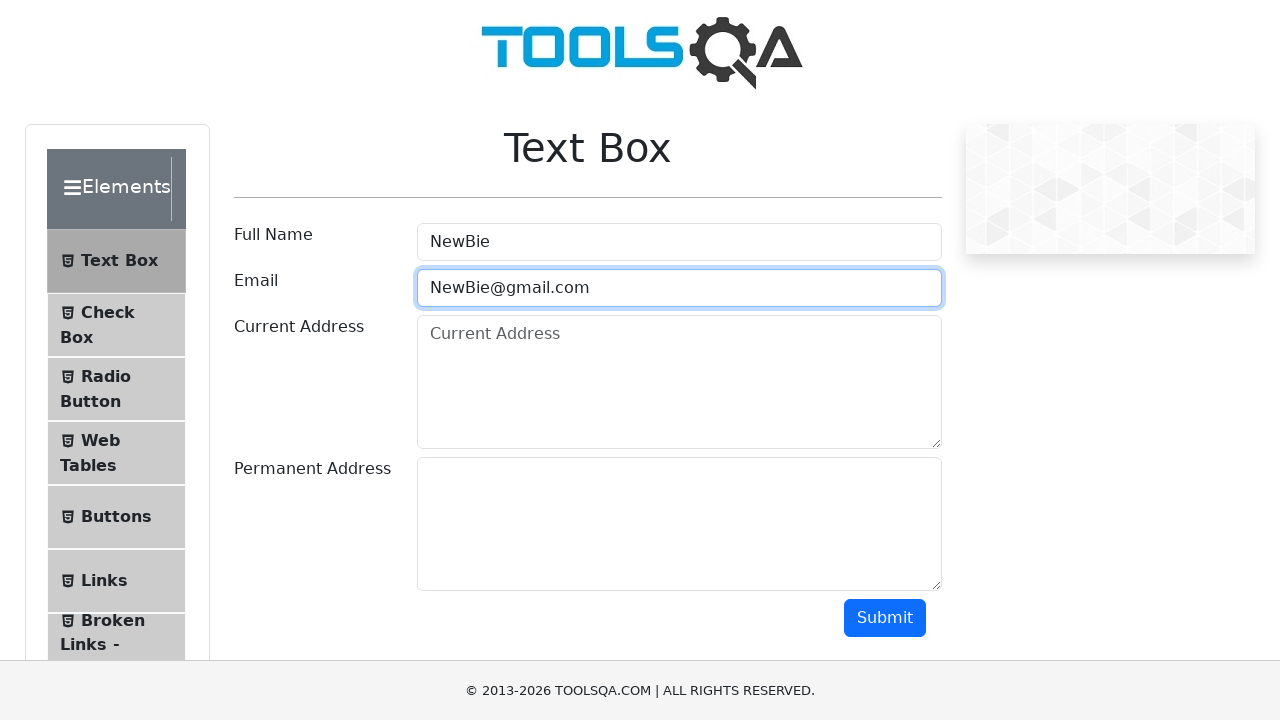

Filled Current Address field with 'Current Address' on #currentAddress
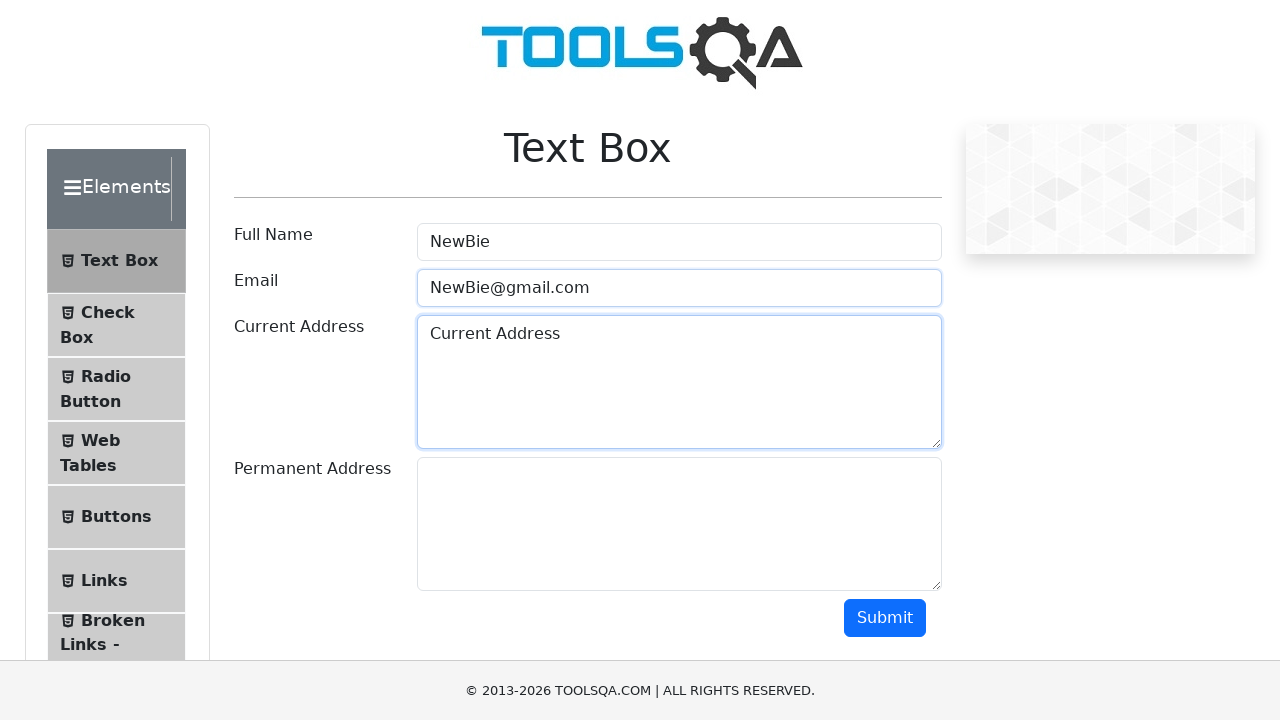

Scrolled Permanent Address field into view
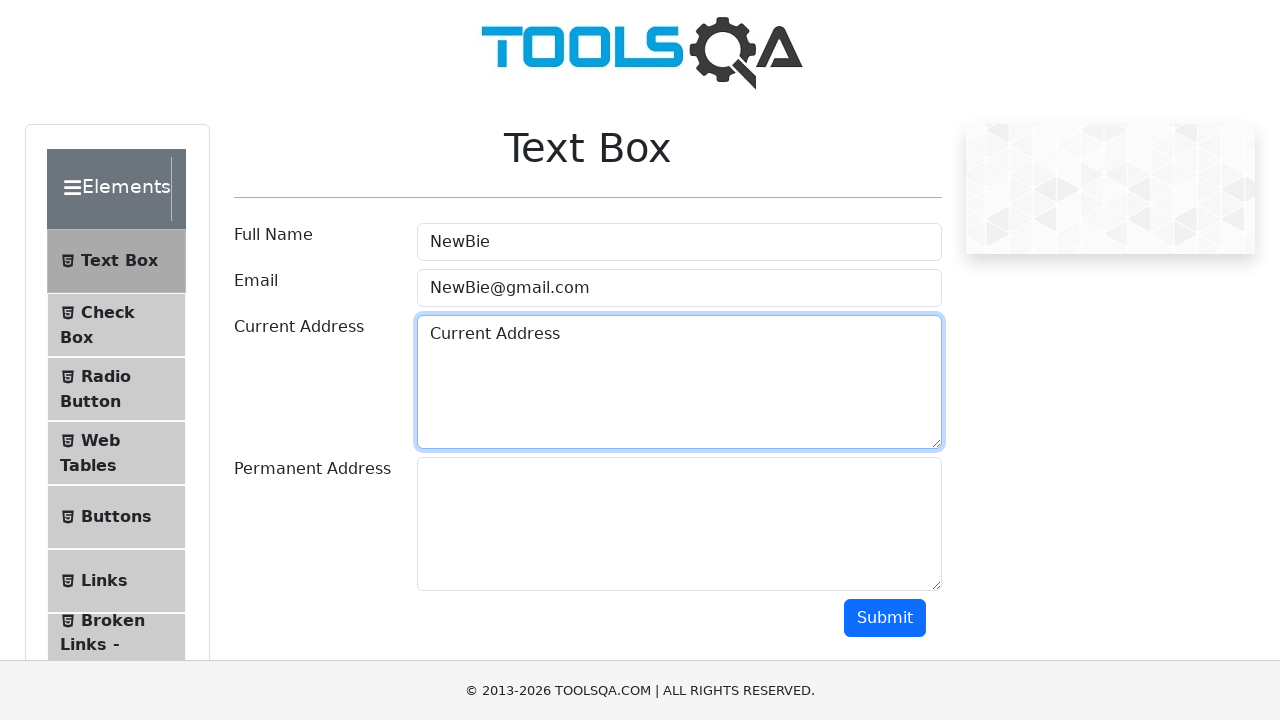

Filled Permanent Address field with 'Permanent Address' on #permanentAddress
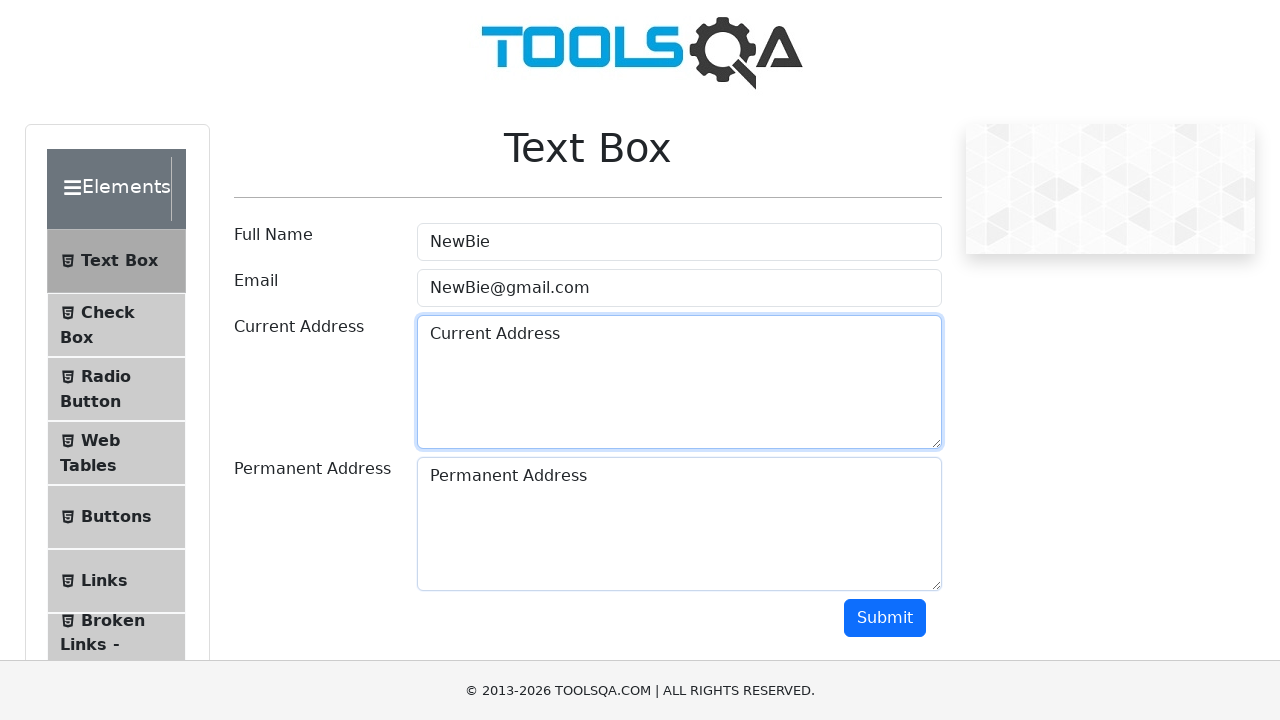

Clicked Submit button to submit the form at (885, 618) on #submit
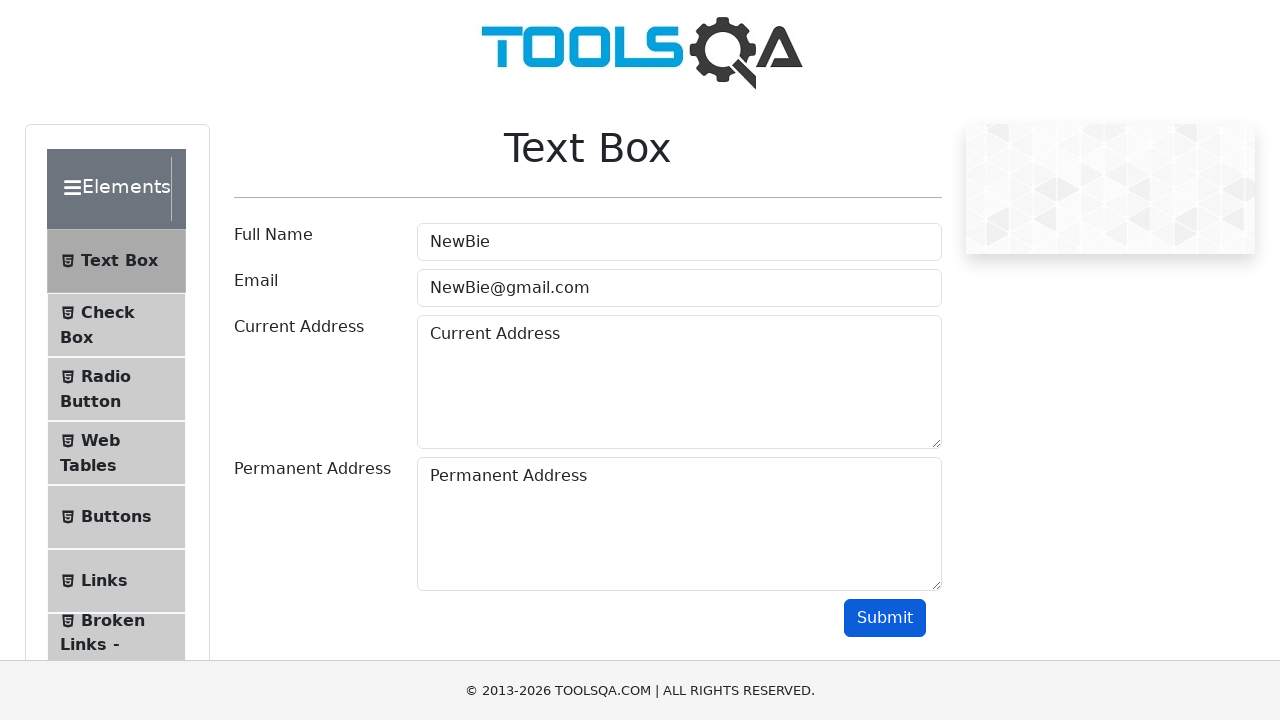

Form submission successful - output section appeared
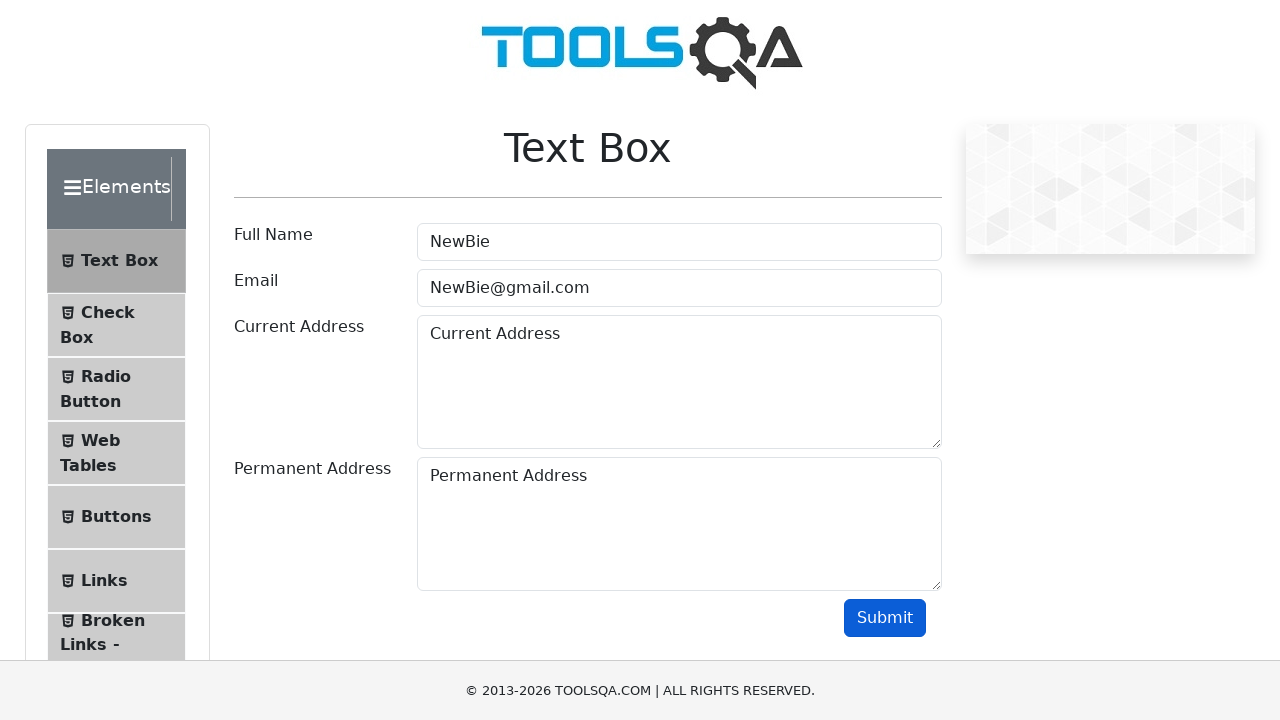

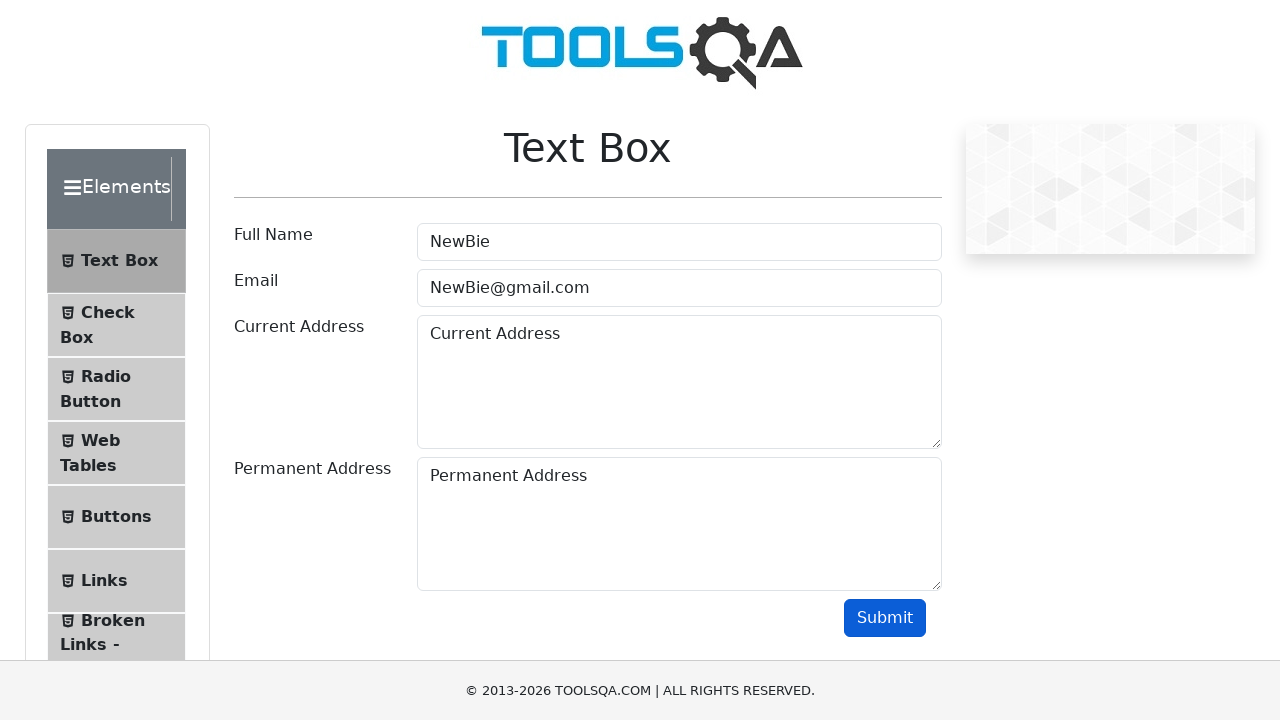